Fills a search input field with "Selenium" using JavaScript execution

Starting URL: https://www.lanqiao.cn

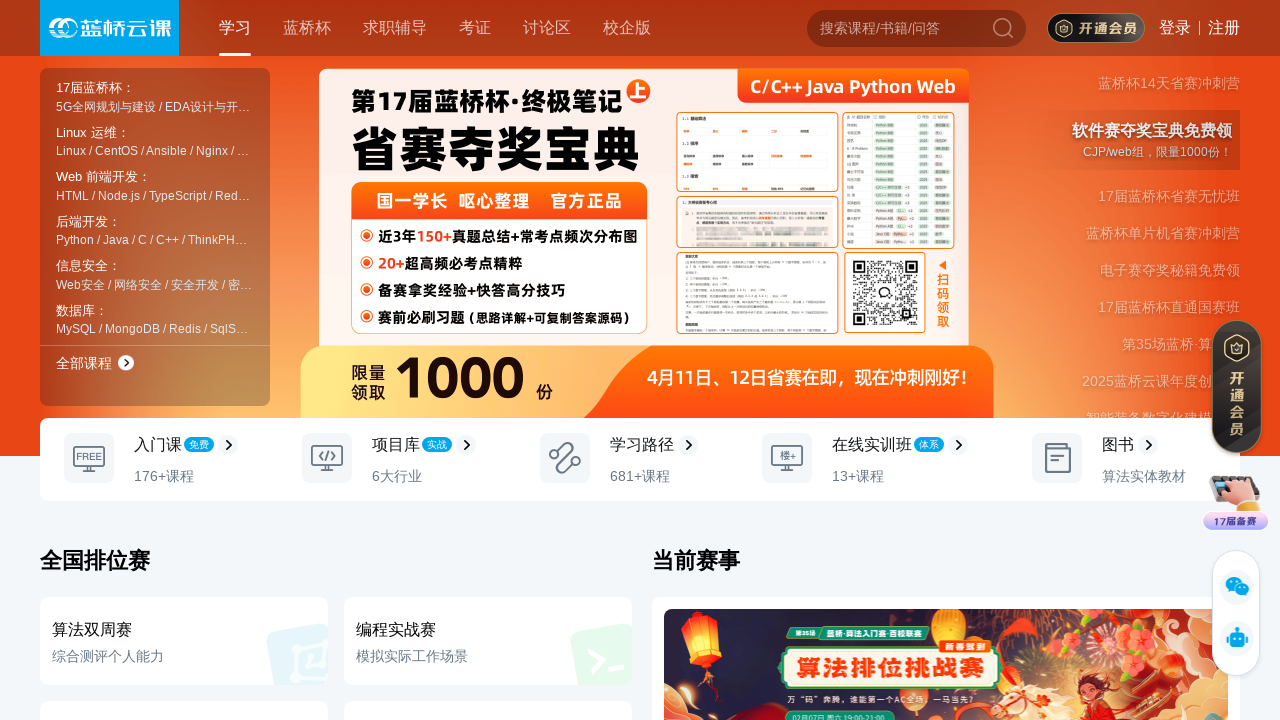

Navigated to https://www.lanqiao.cn
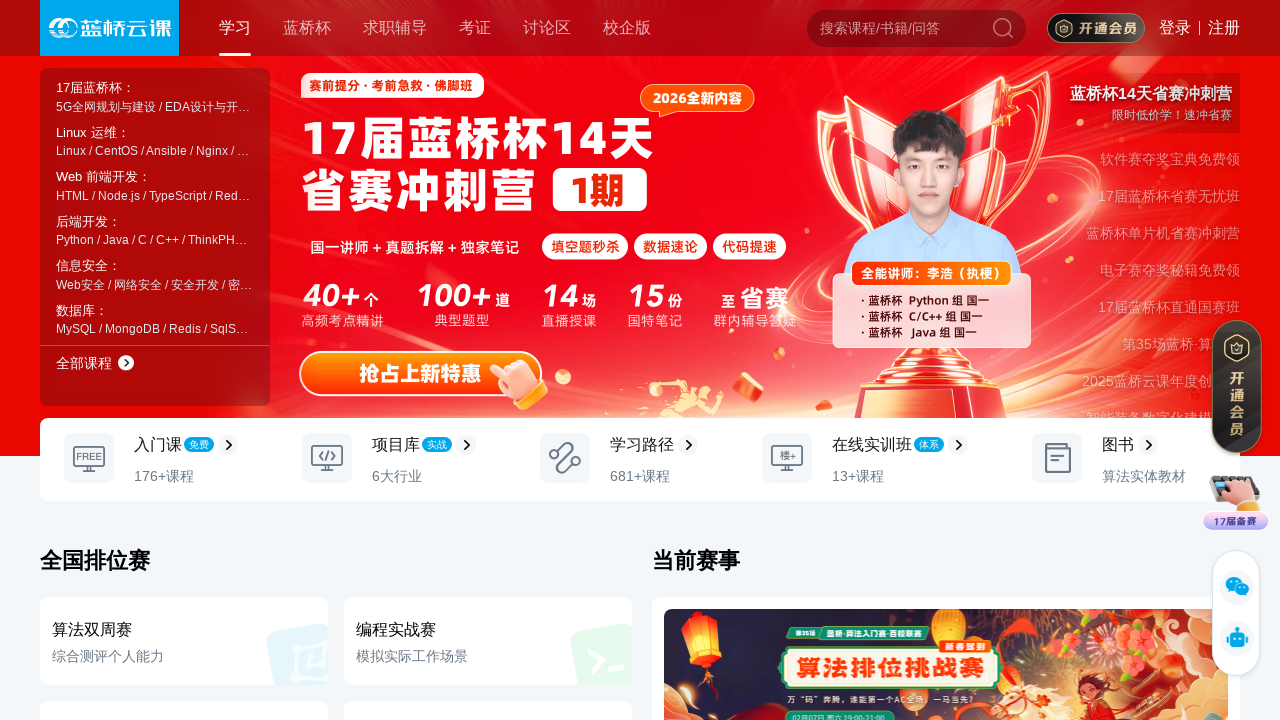

Filled search input field with 'Selenium' using JavaScript execution
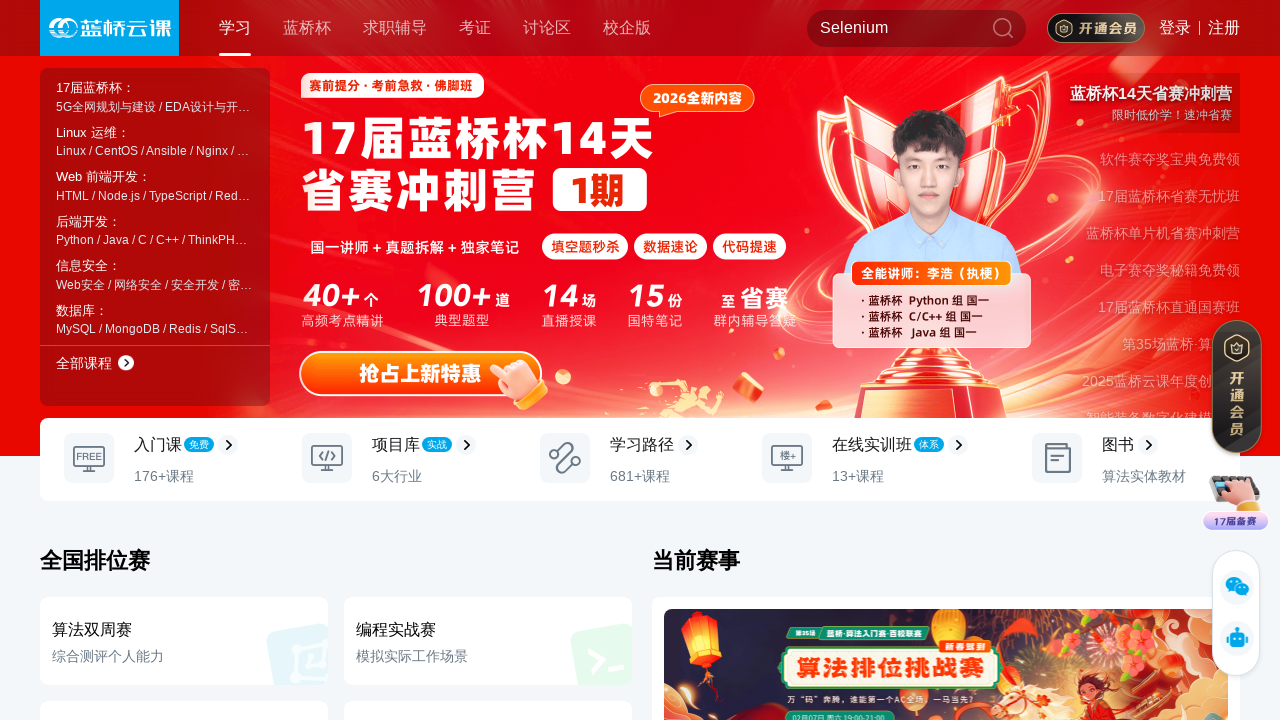

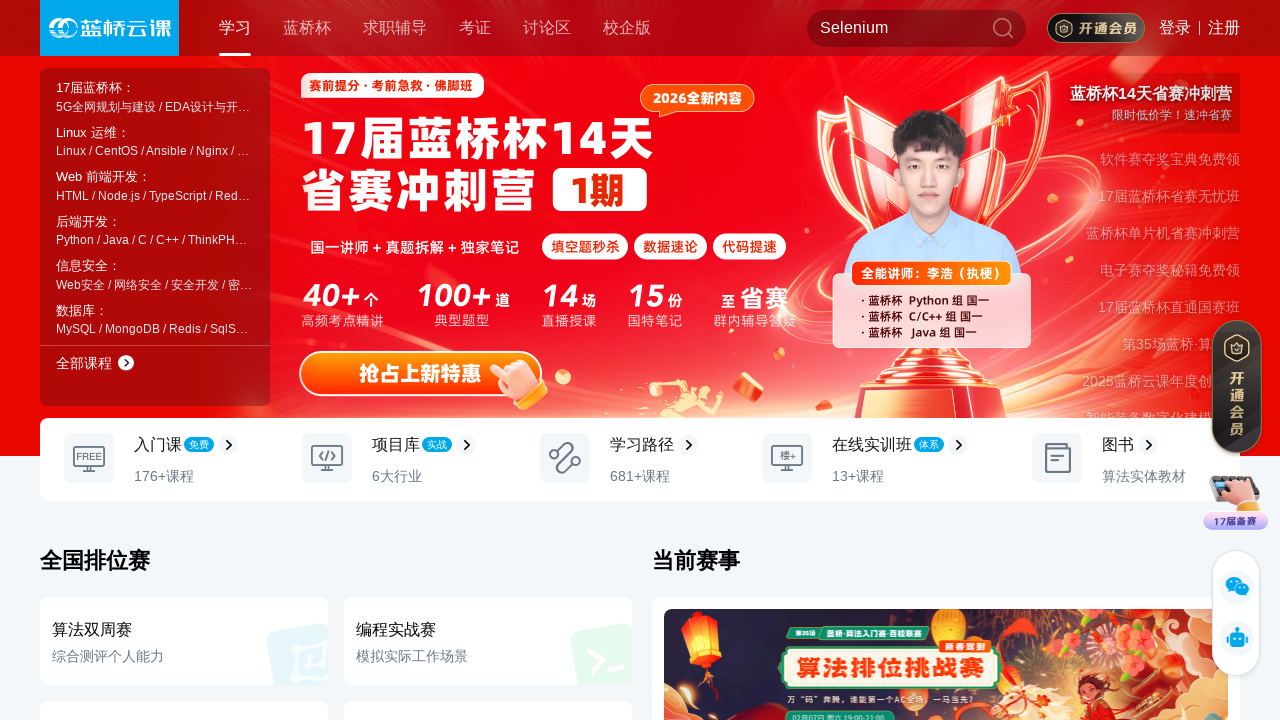